Tests that the Clear completed button displays correct text

Starting URL: https://demo.playwright.dev/todomvc

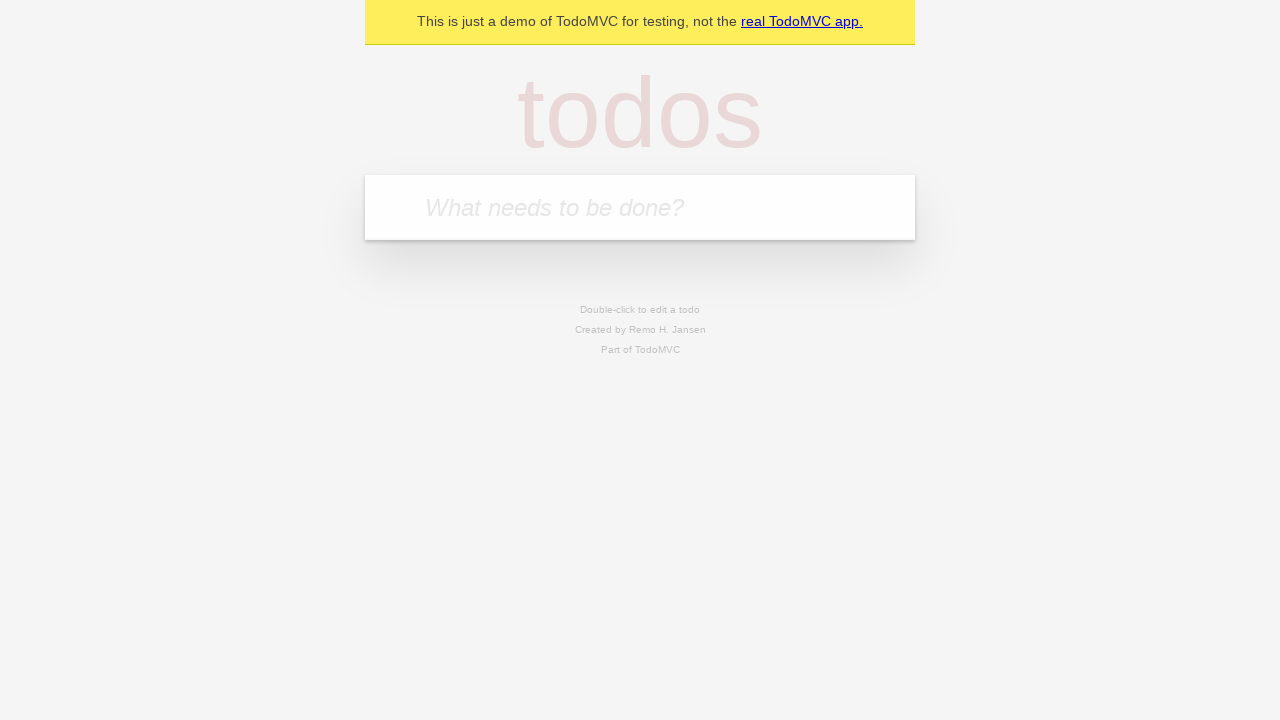

Filled todo input with 'buy some cheese' on internal:attr=[placeholder="What needs to be done?"i]
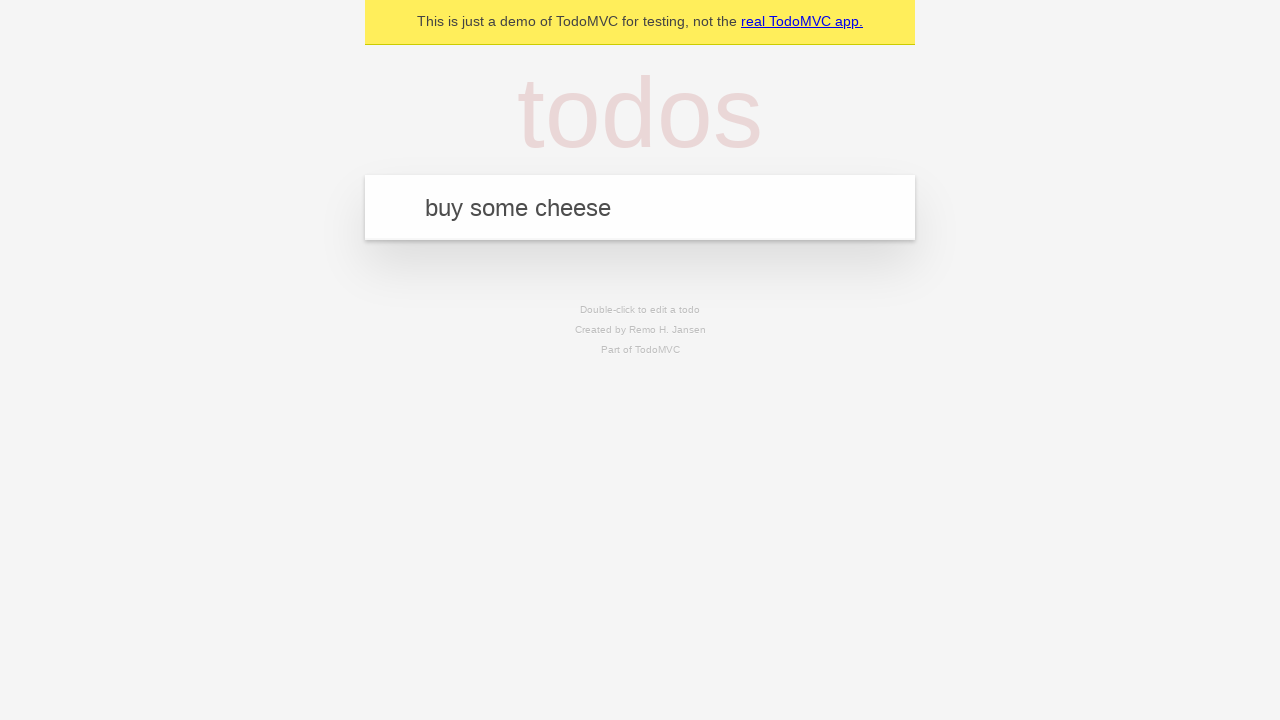

Pressed Enter to add first todo on internal:attr=[placeholder="What needs to be done?"i]
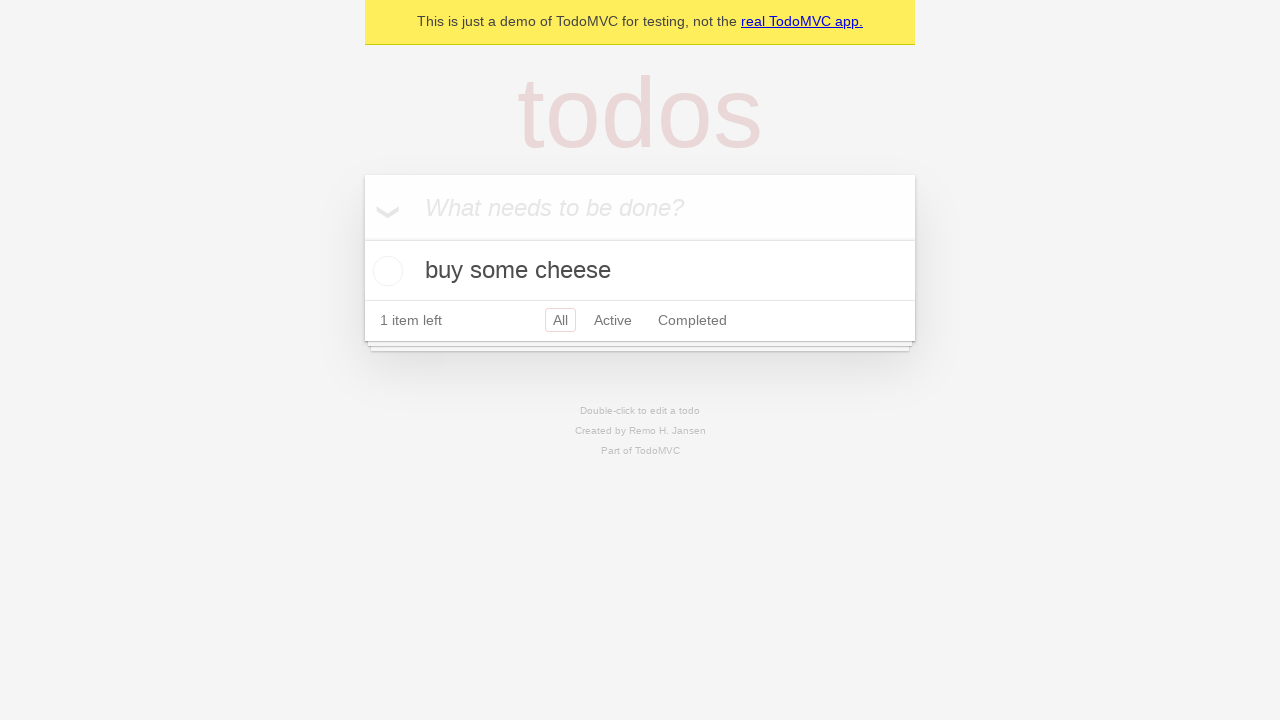

Filled todo input with 'feed the cat' on internal:attr=[placeholder="What needs to be done?"i]
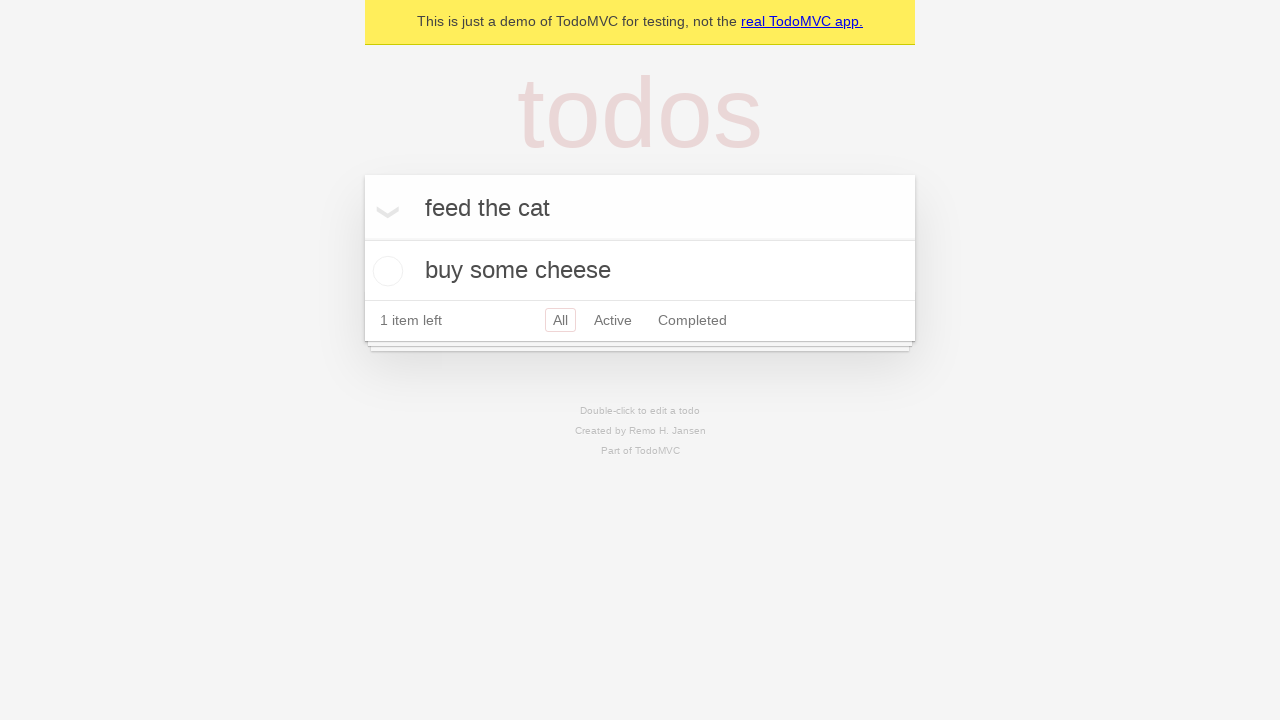

Pressed Enter to add second todo on internal:attr=[placeholder="What needs to be done?"i]
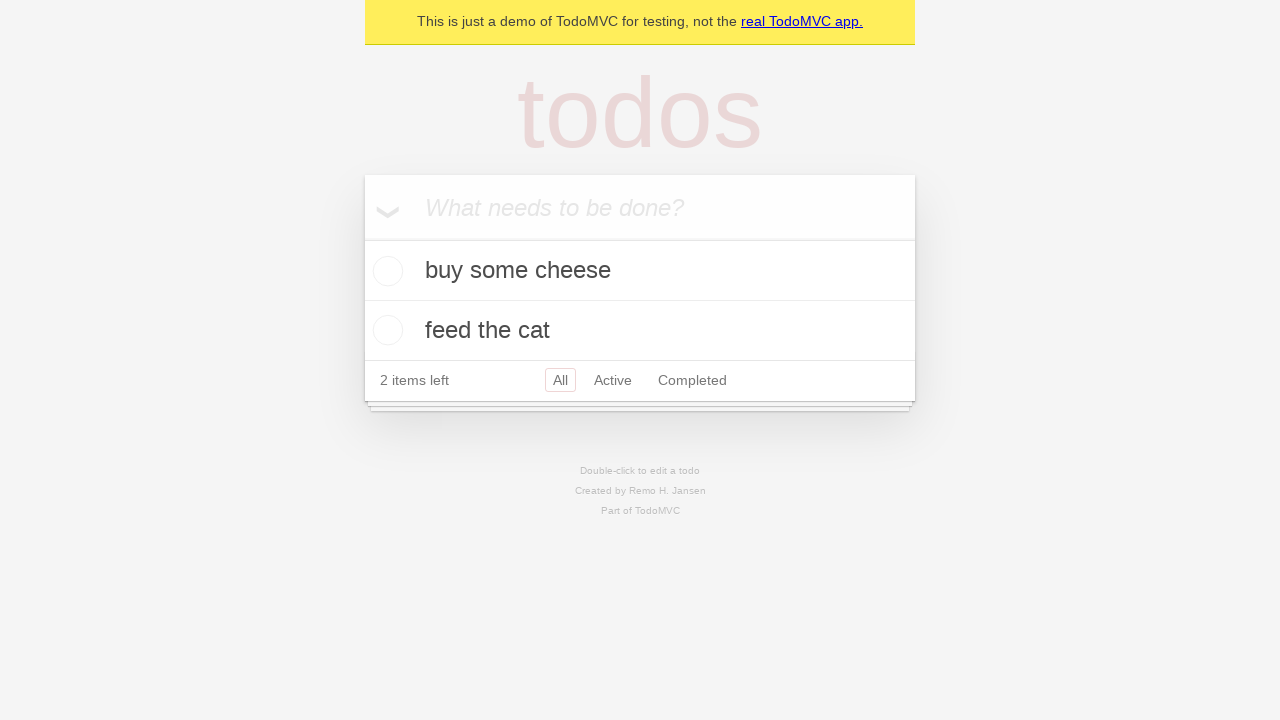

Filled todo input with 'book a doctors appointment' on internal:attr=[placeholder="What needs to be done?"i]
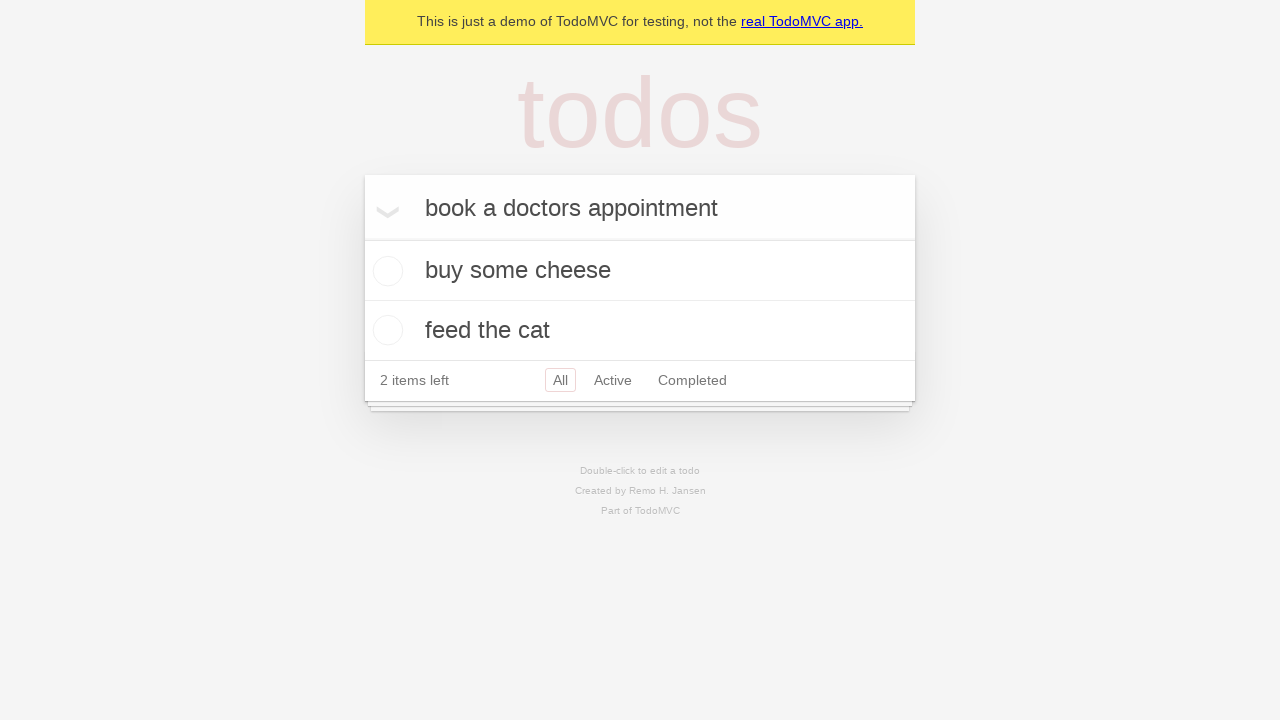

Pressed Enter to add third todo on internal:attr=[placeholder="What needs to be done?"i]
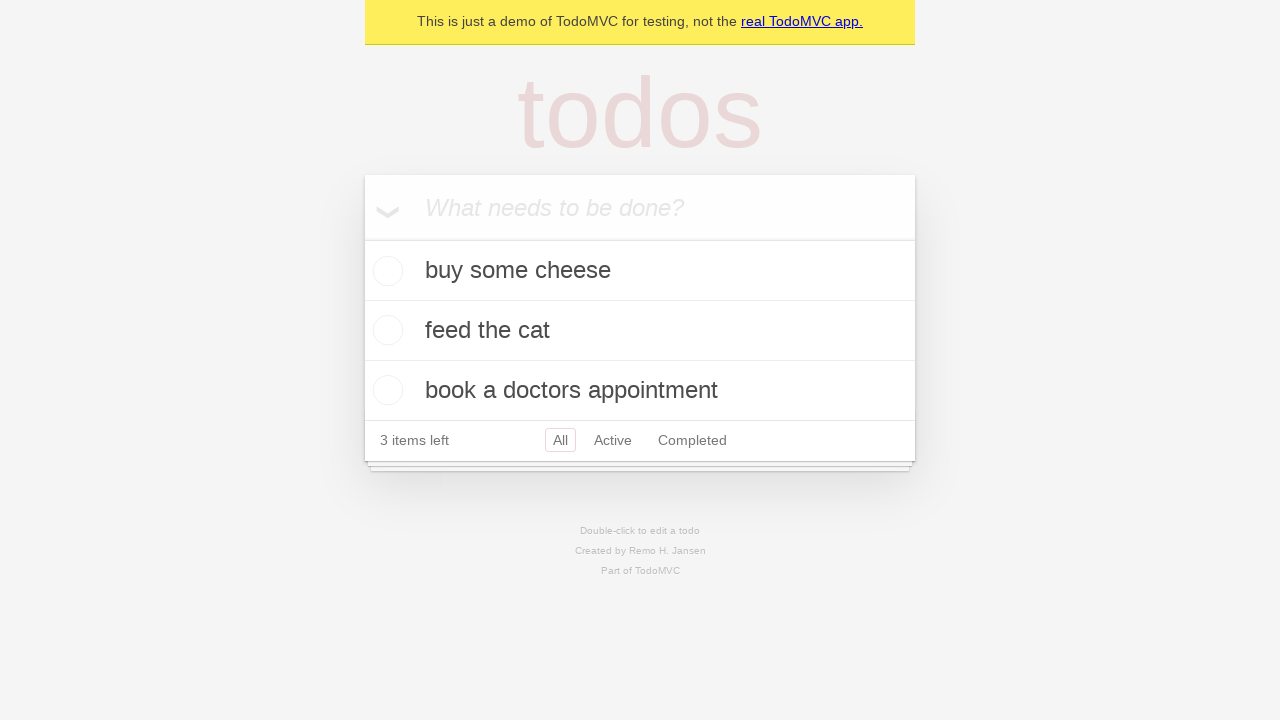

Checked the first todo item as completed at (385, 271) on .todo-list li .toggle >> nth=0
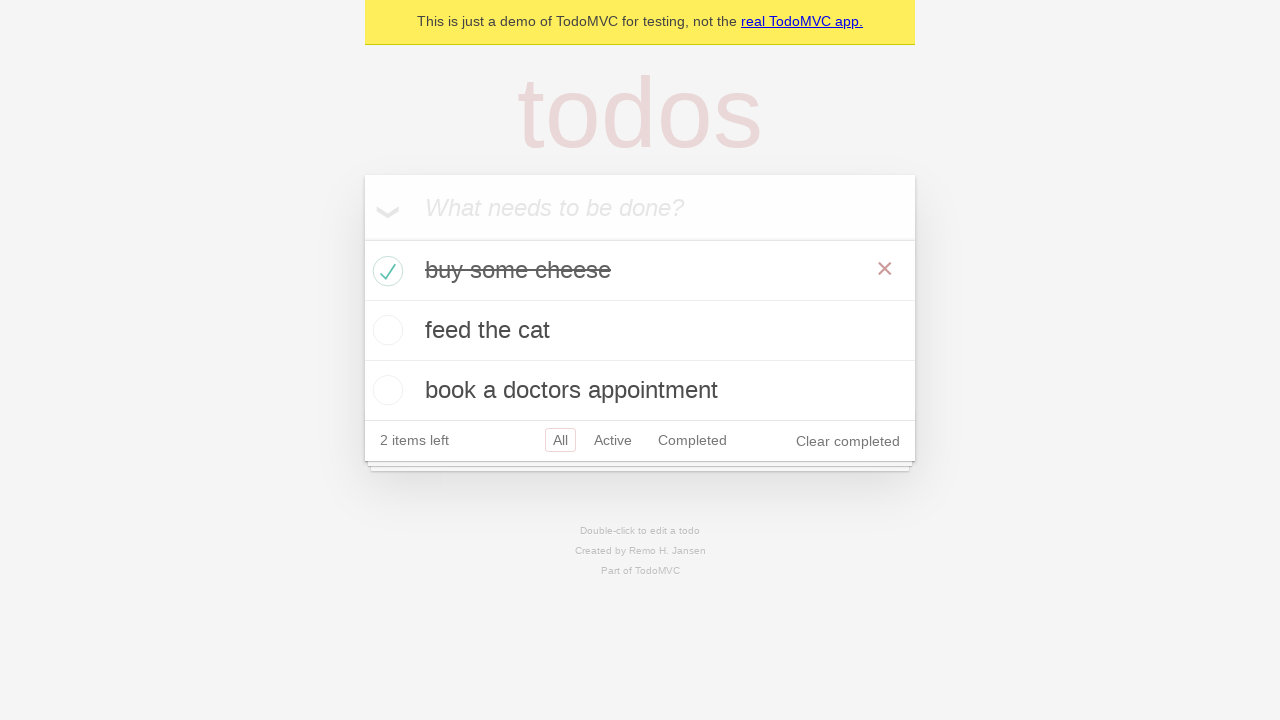

Clear completed button appeared on page
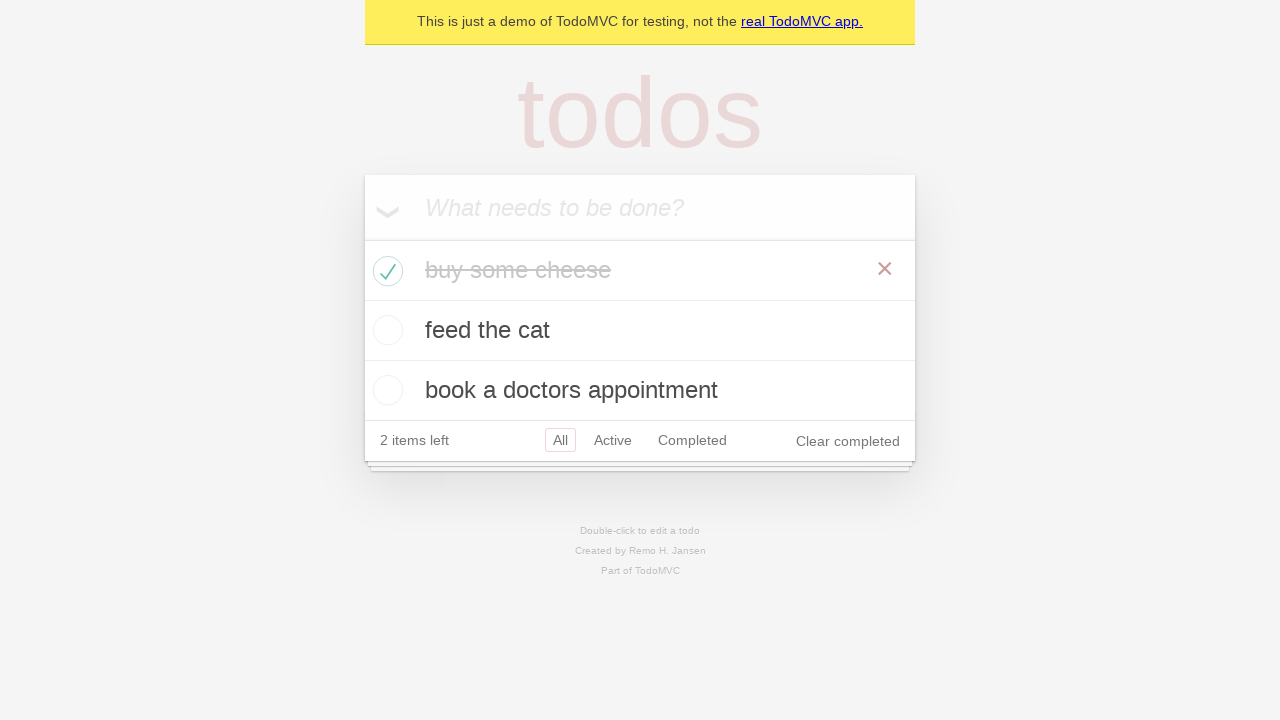

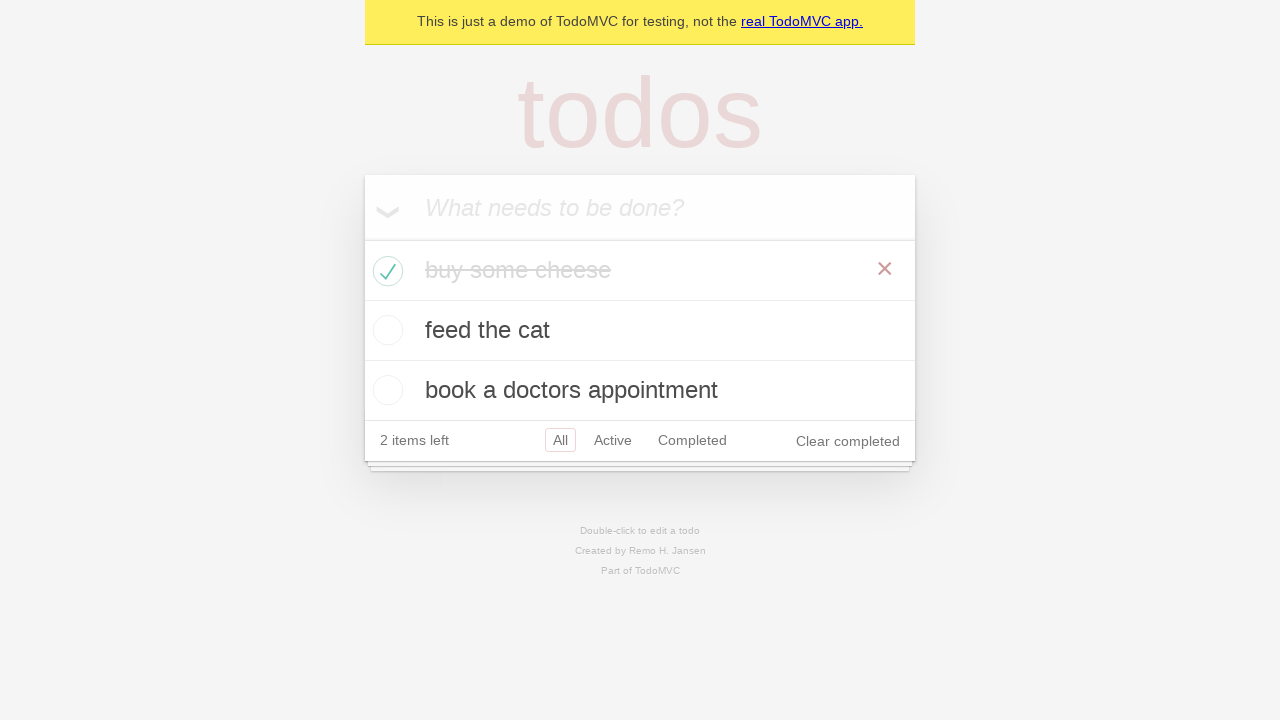